Tests clicking the return to index link and navigating back

Starting URL: https://www.selenium.dev/selenium/web/web-form.html

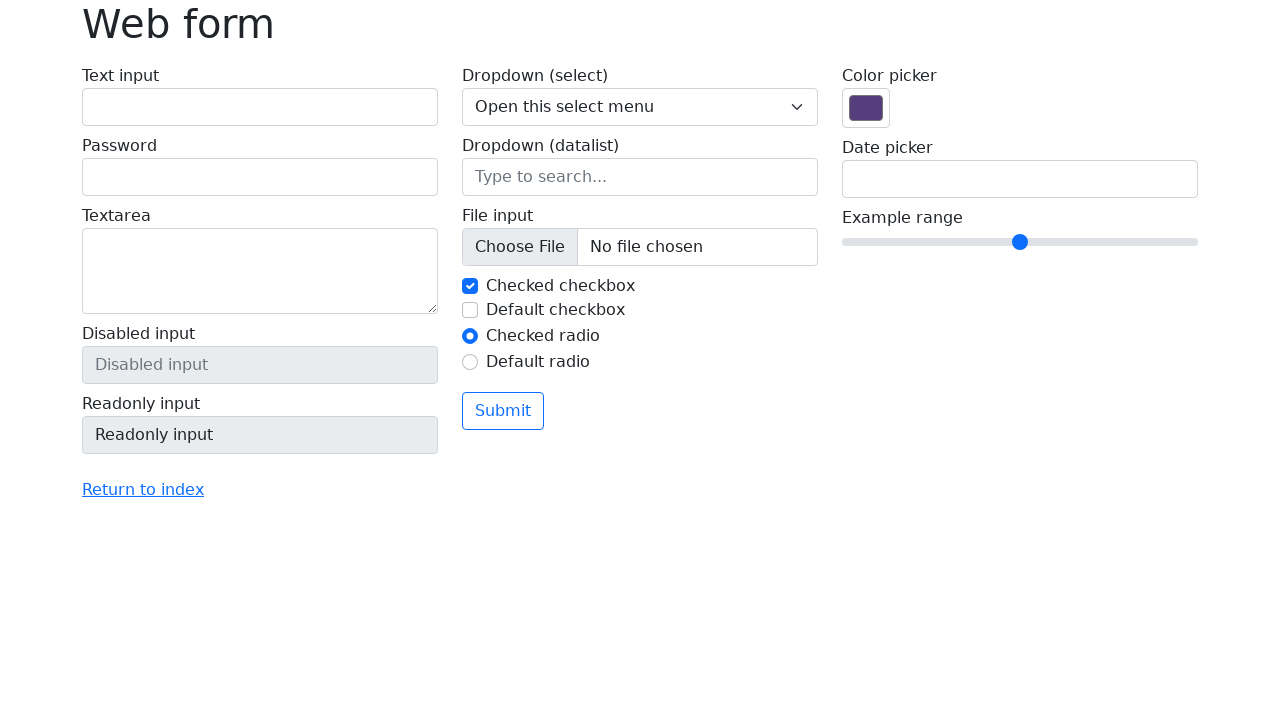

Clicked 'Return to index' link at (143, 490) on text=Return to index
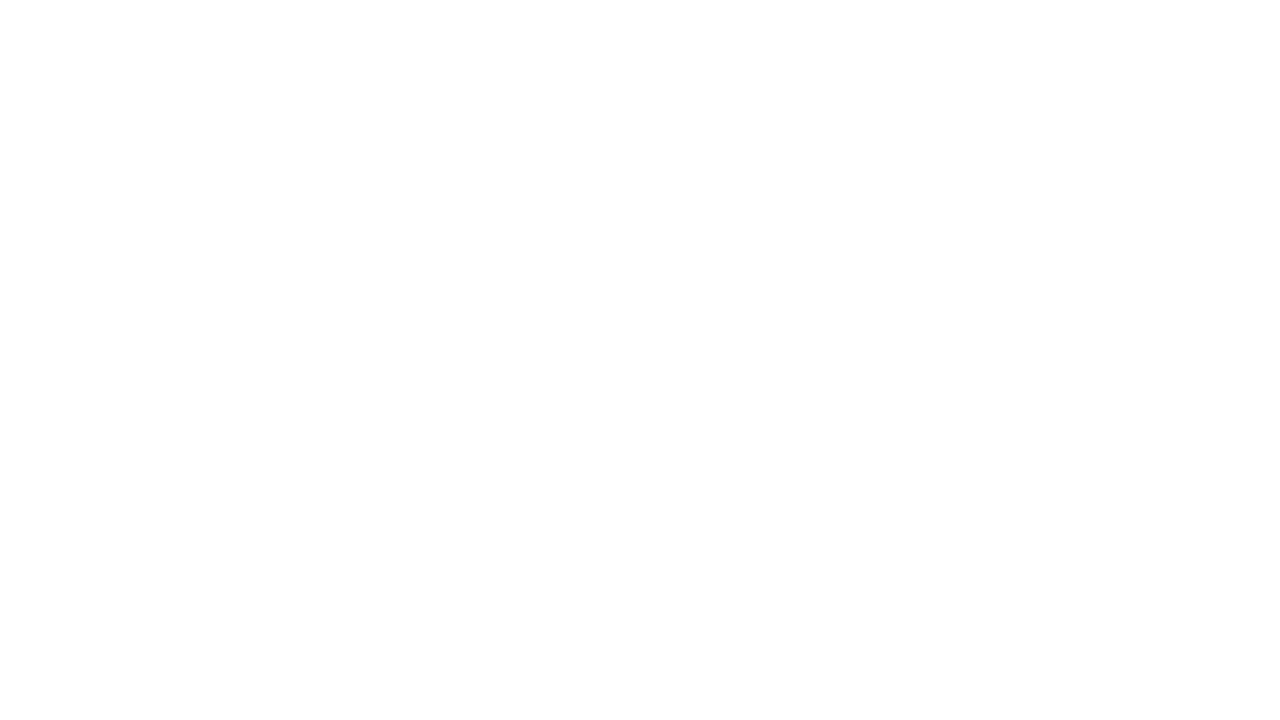

Navigated back to web form page
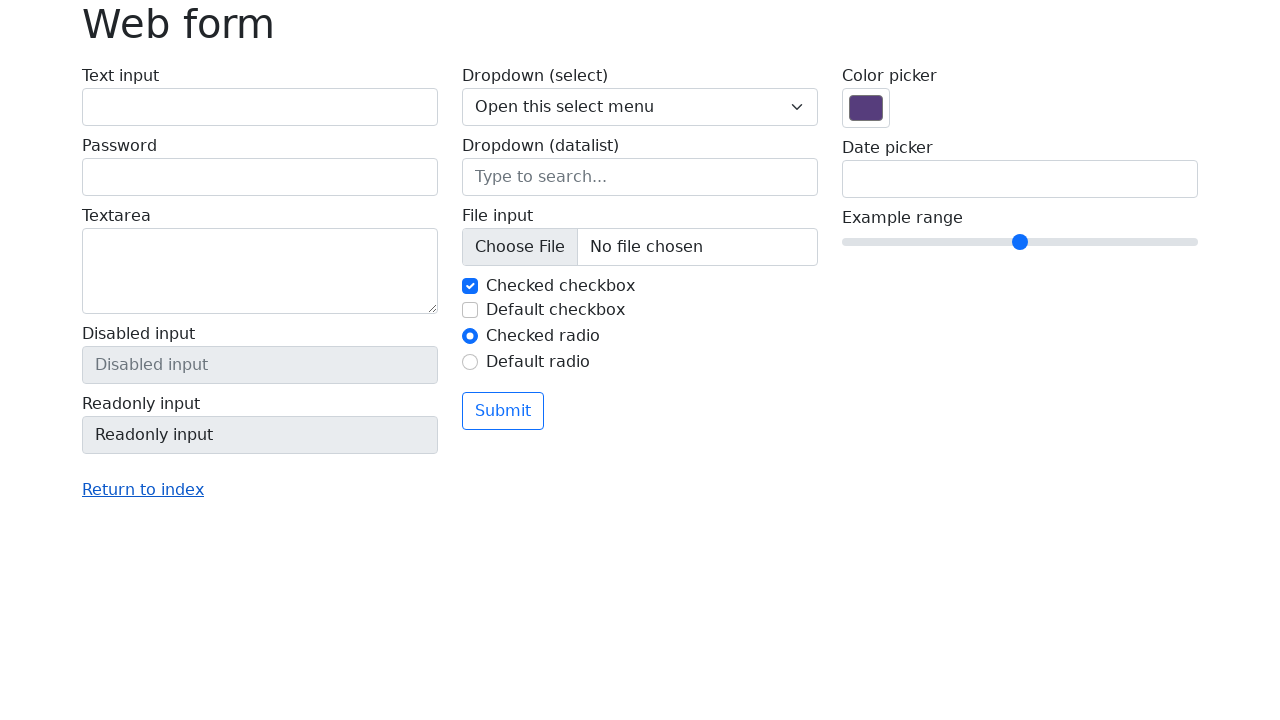

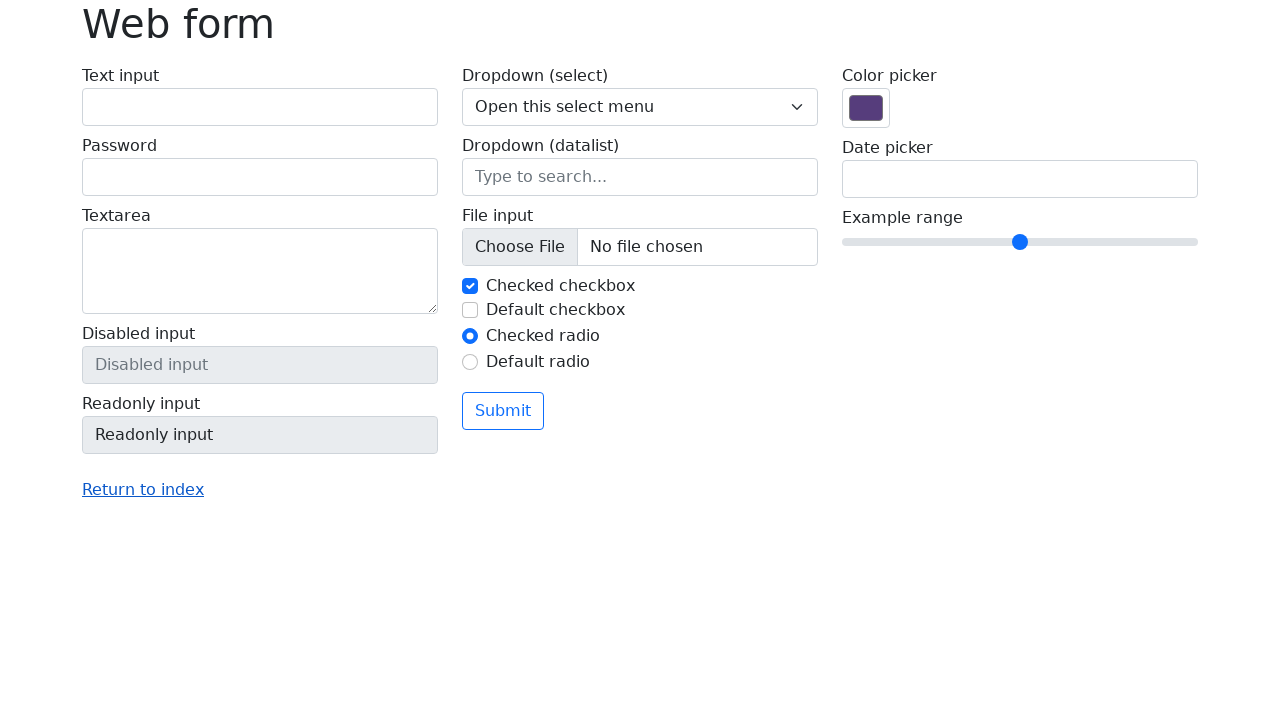